Tests basic web page navigation by clicking on "Normal load website" link and verifying the page title loads correctly.

Starting URL: https://curso.testautomation.es

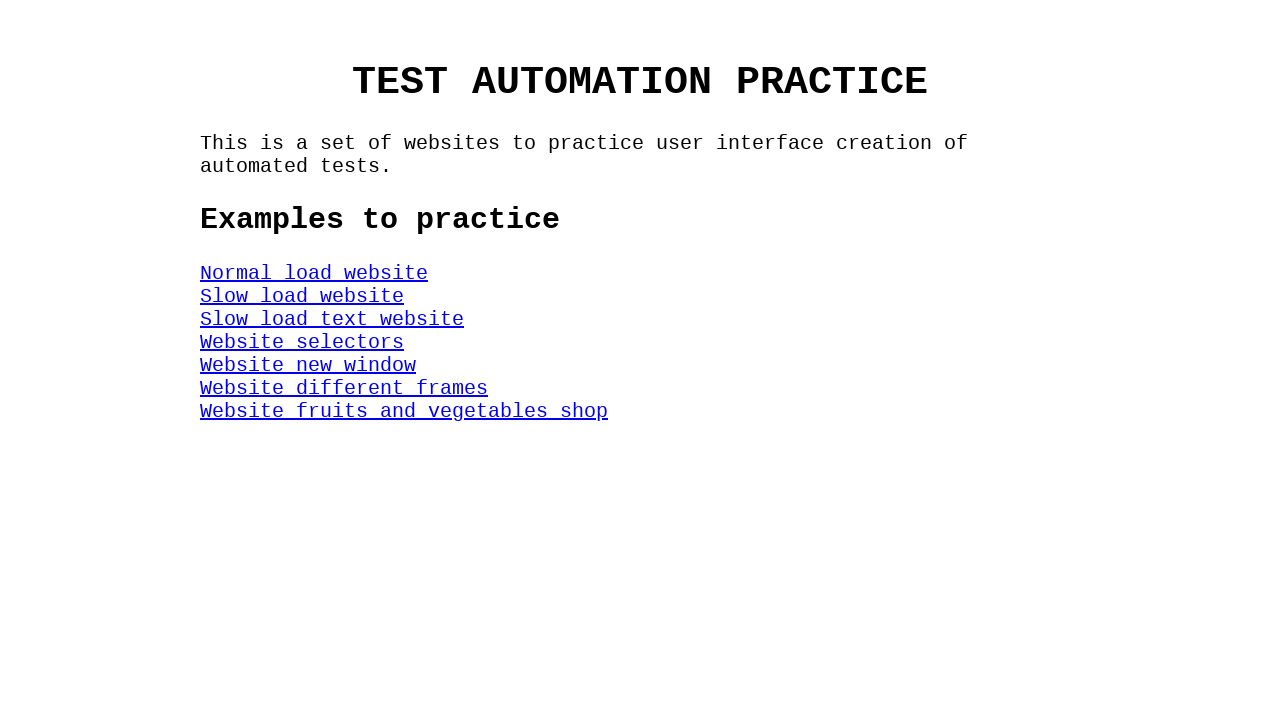

Clicked on 'Normal load website' link at (314, 273) on #NormalWeb
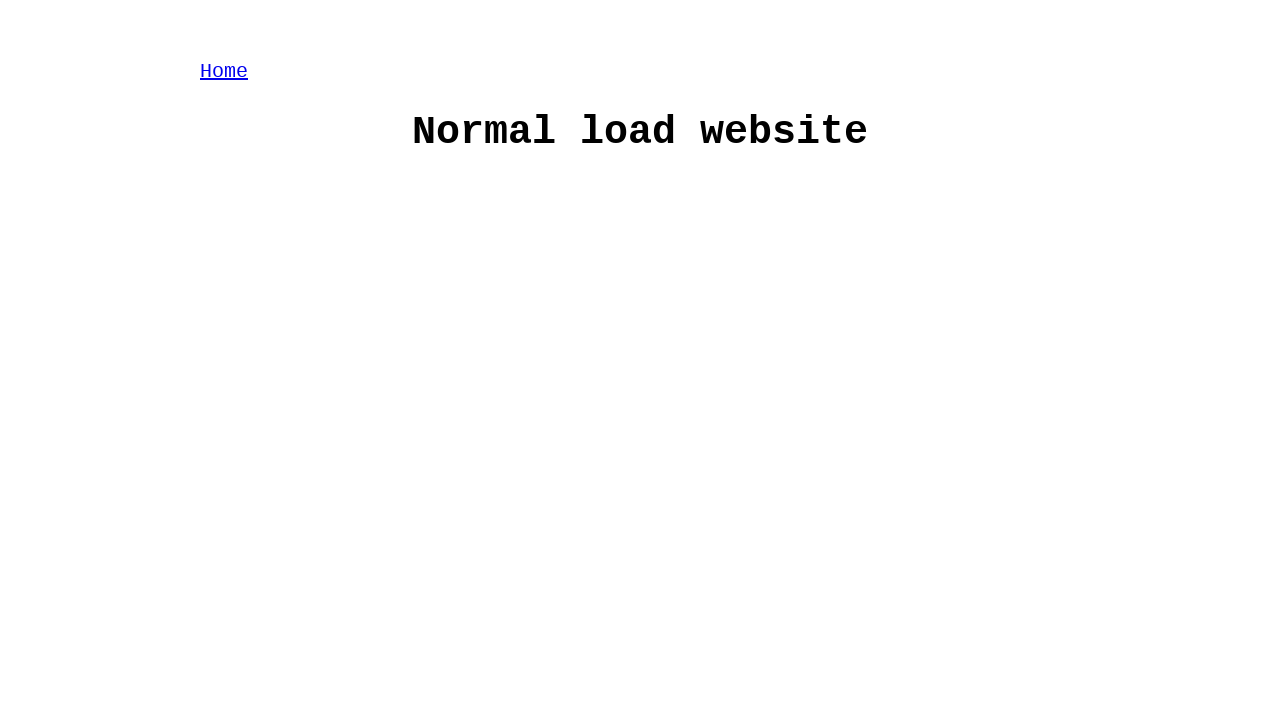

Waited for h1 title element to load
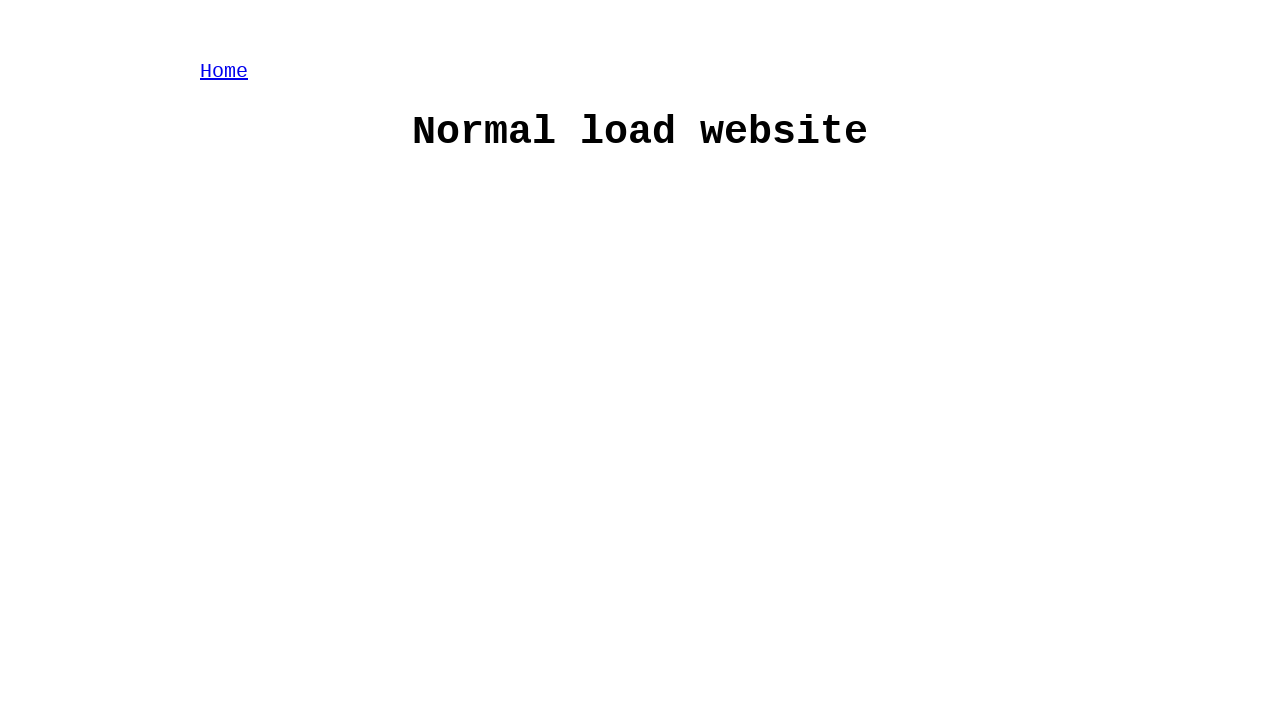

Located h1 element
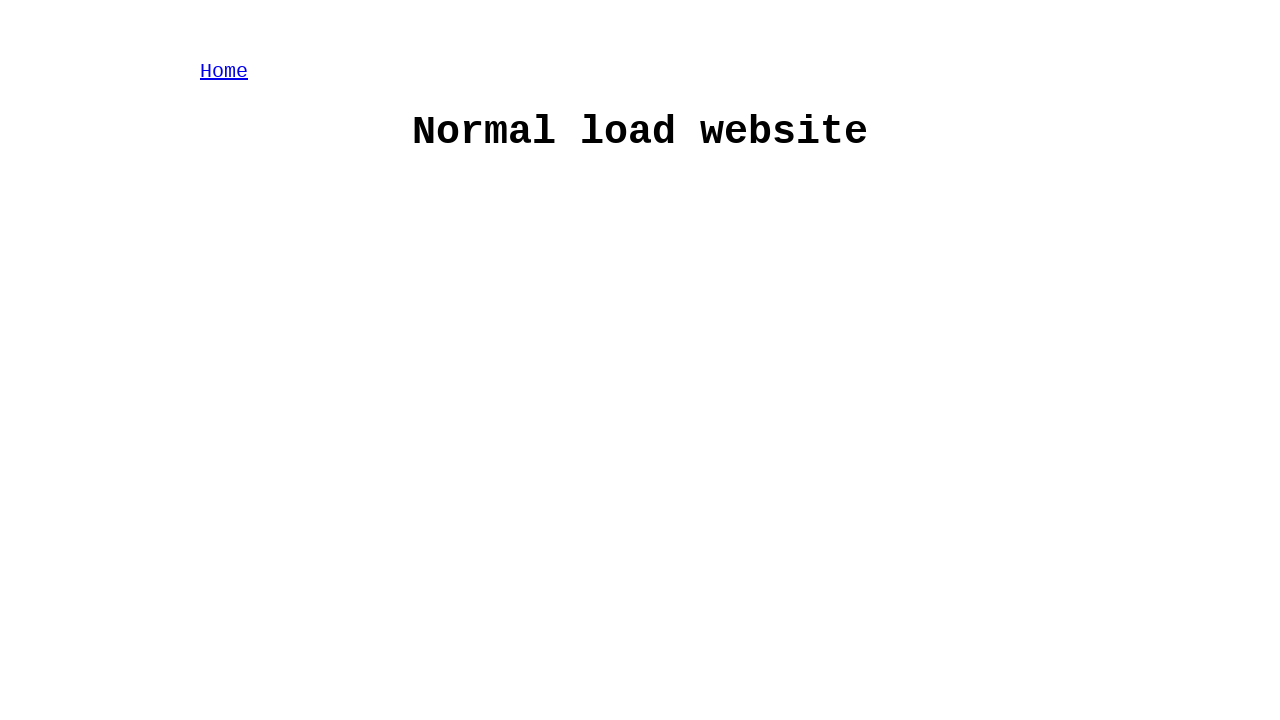

Verified page title is 'Normal load website'
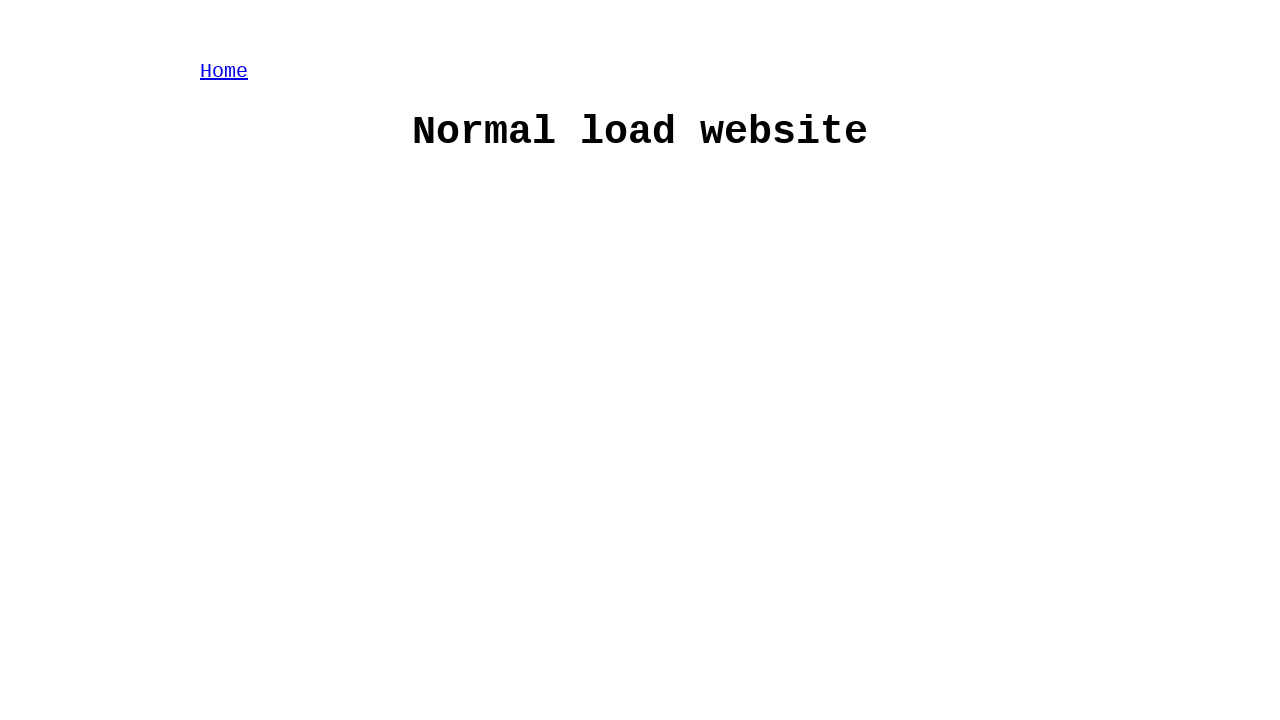

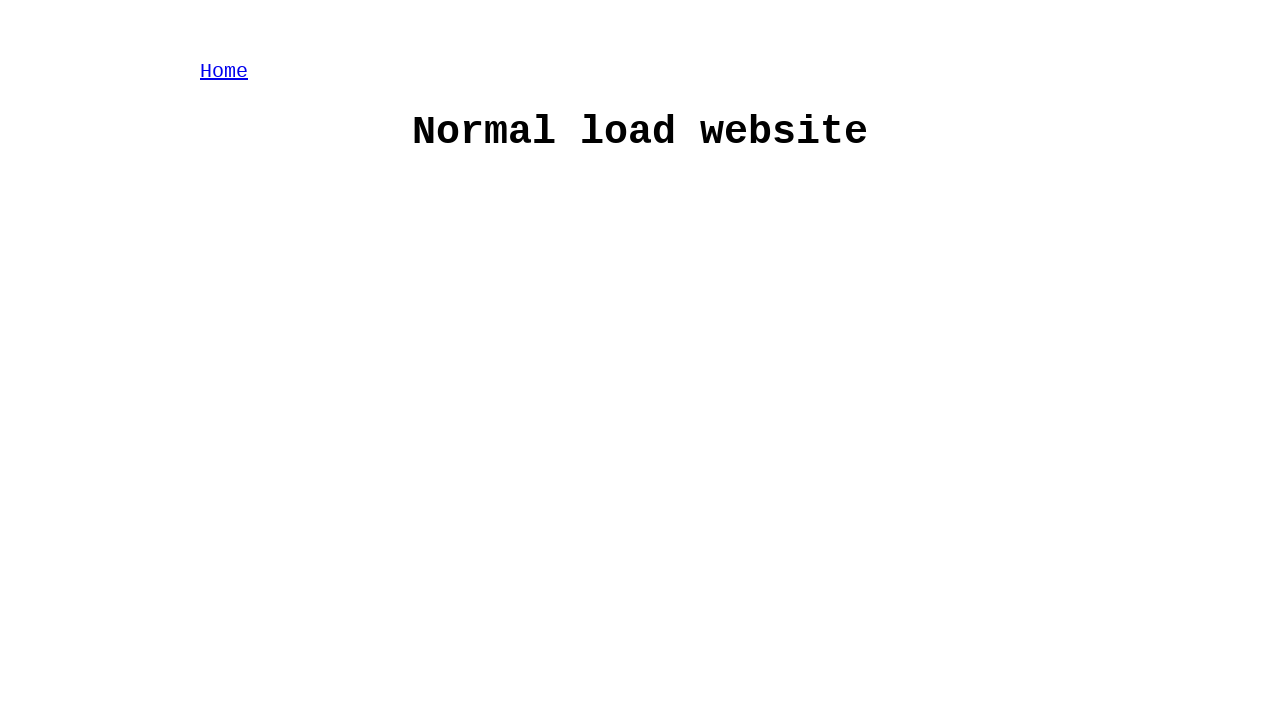